Tests interaction with a math practice page by clicking the enable input checkbox, generating a new question, entering an answer, and submitting it for verification

Starting URL: https://www.realmath.de/Neues/Klasse8/binome/binomevar03.php

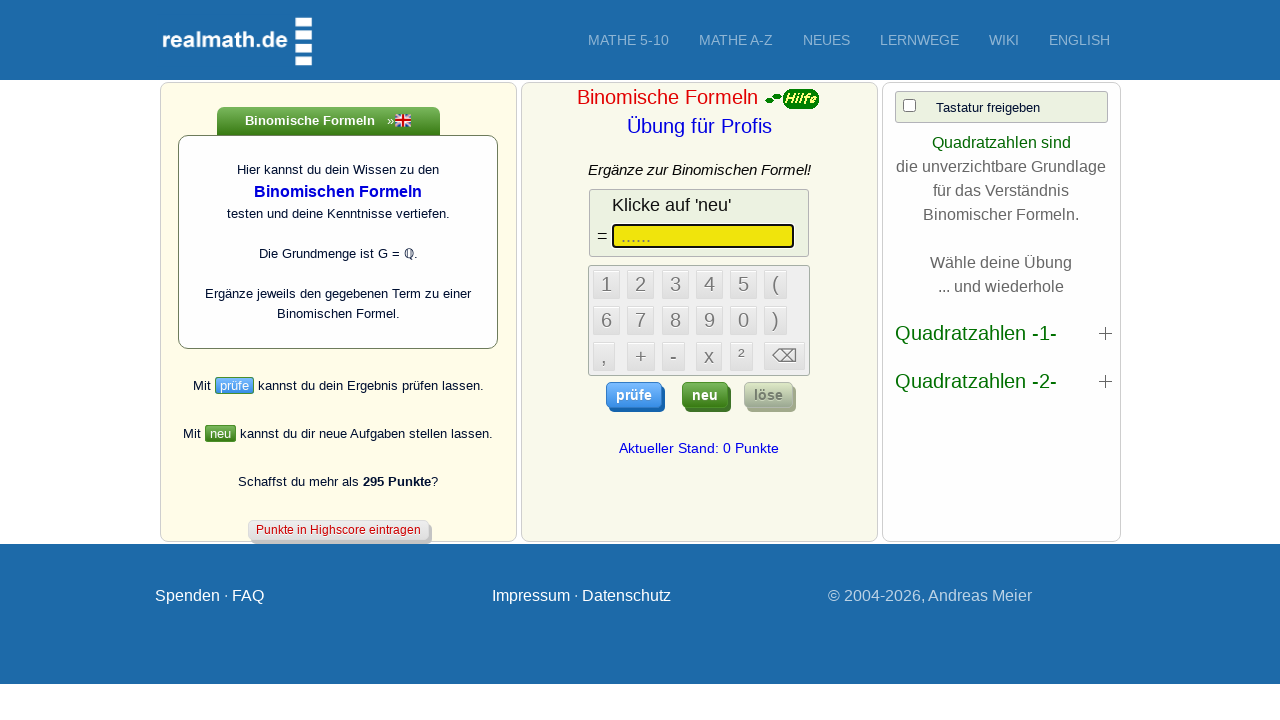

Clicked enable input checkbox at (909, 106) on xpath=//html/body/form/div[2]/div/div/div/div[3]/center/table/tbody/tr/td[1]/inp
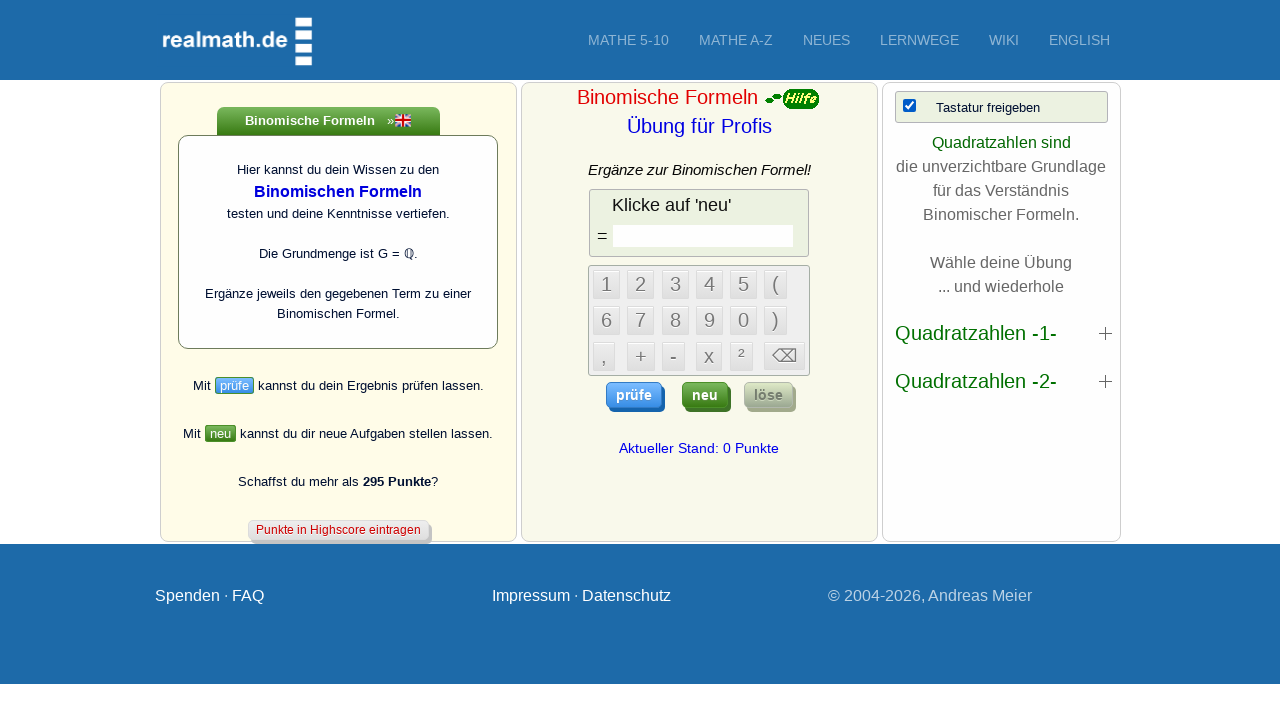

Clicked button to generate new math question at (705, 395) on .neuButton
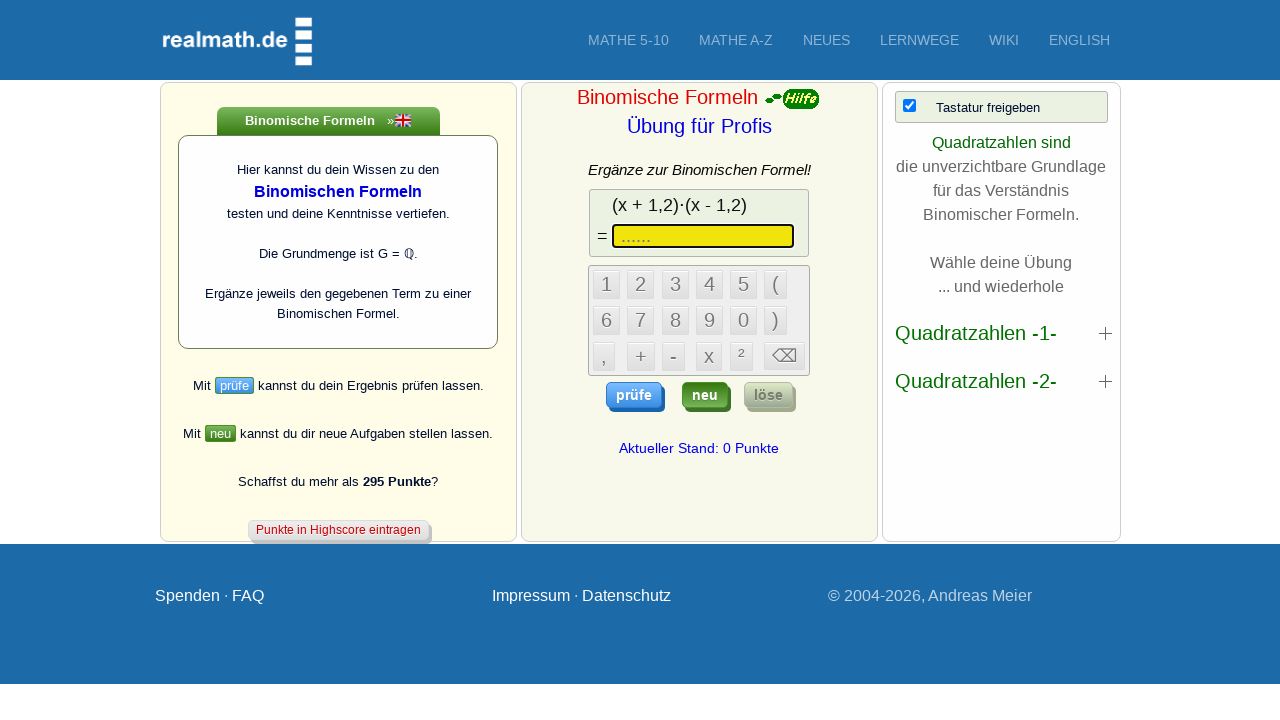

Question field loaded and ready
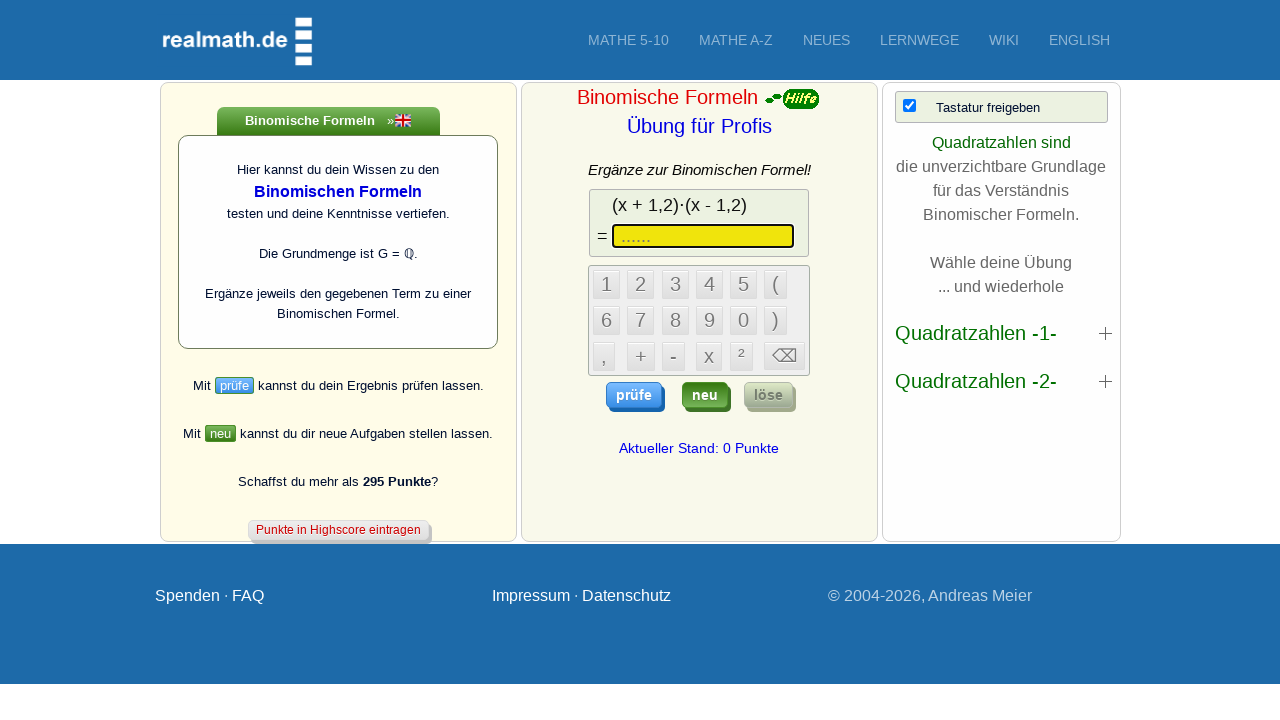

Entered answer '4x²+4x+1' in the input field on #idxt1
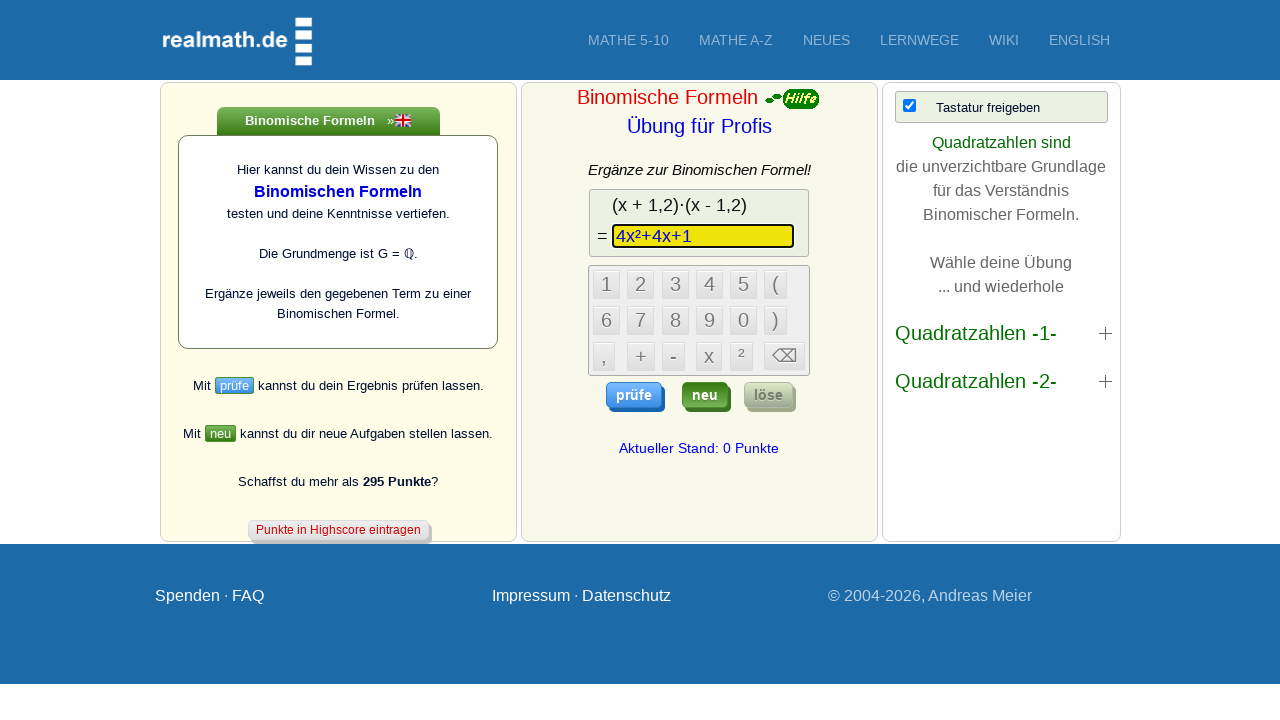

Clicked button to verify answer at (634, 395) on .pruefeButton
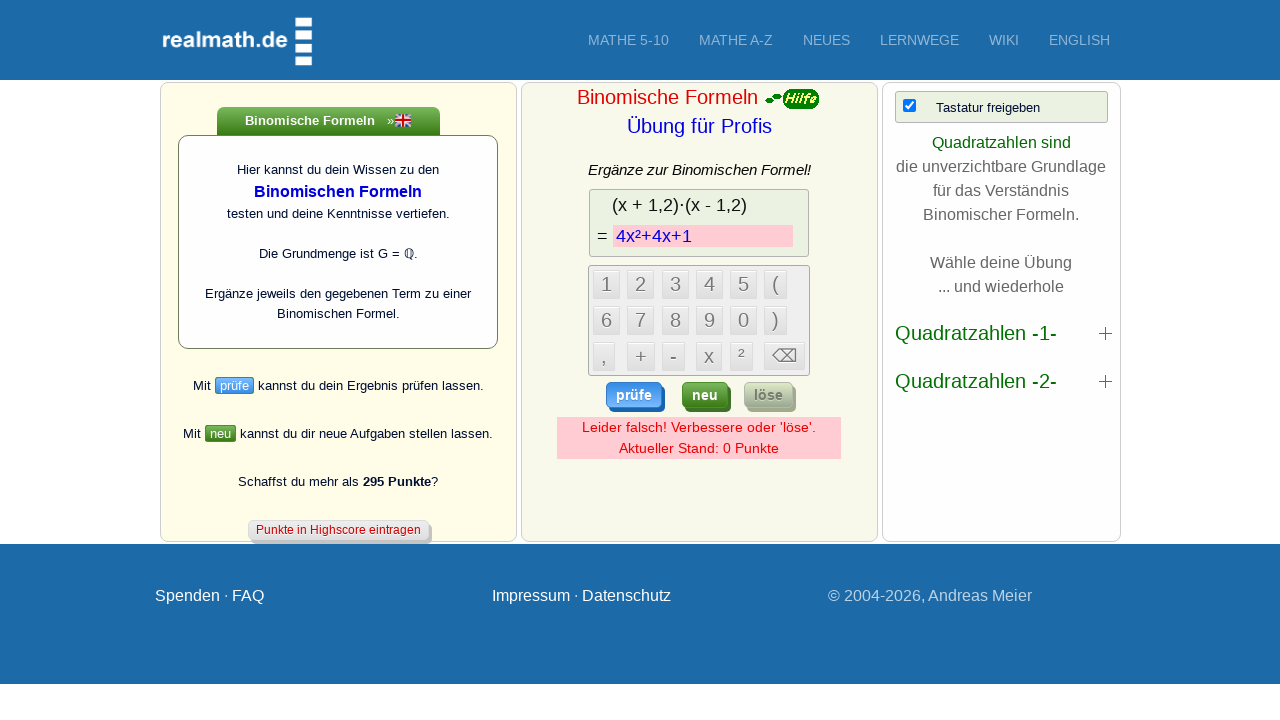

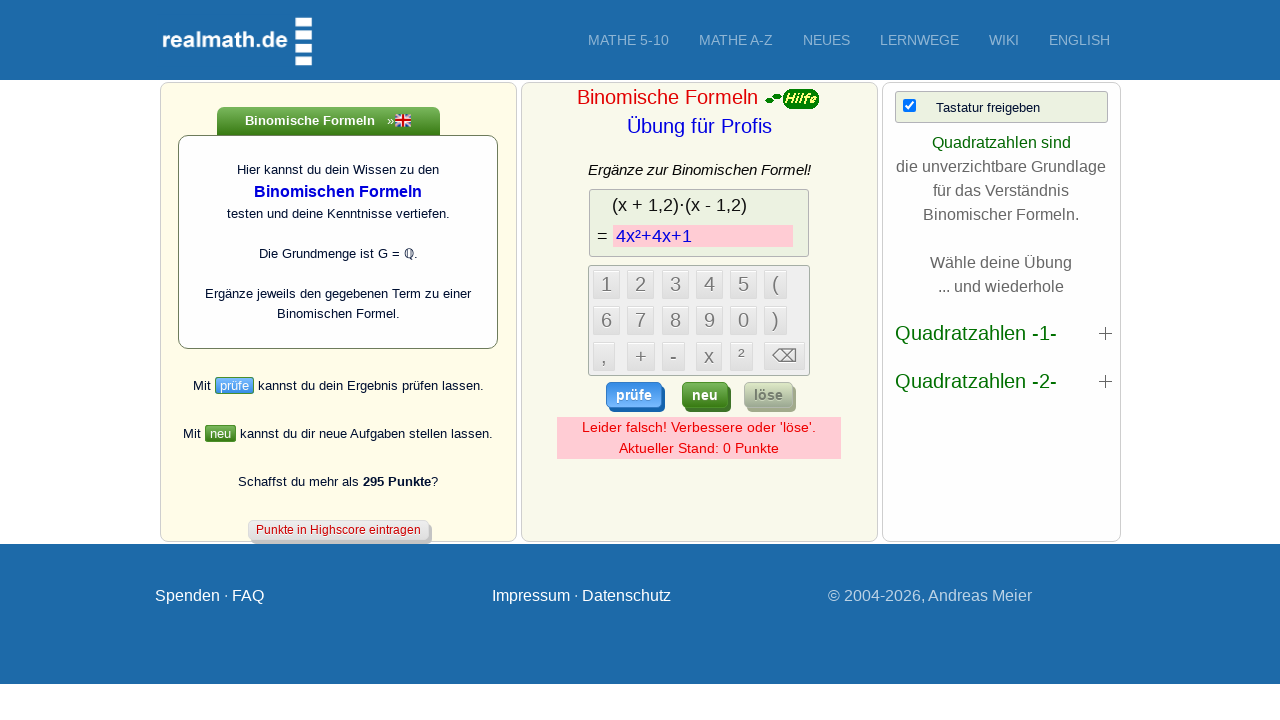